Tests slider interaction on demoqa.com by moving to the slider element and performing a click action to change the slider position

Starting URL: https://demoqa.com/slider/

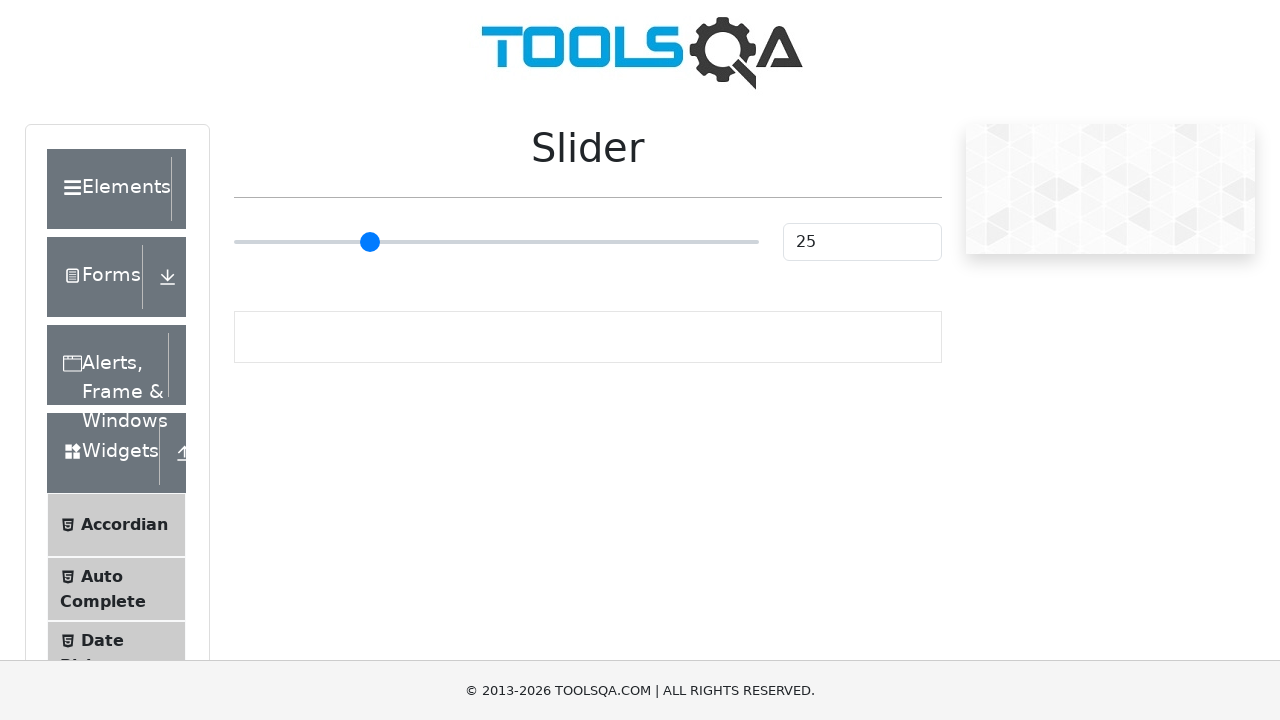

Waited for slider container to be visible
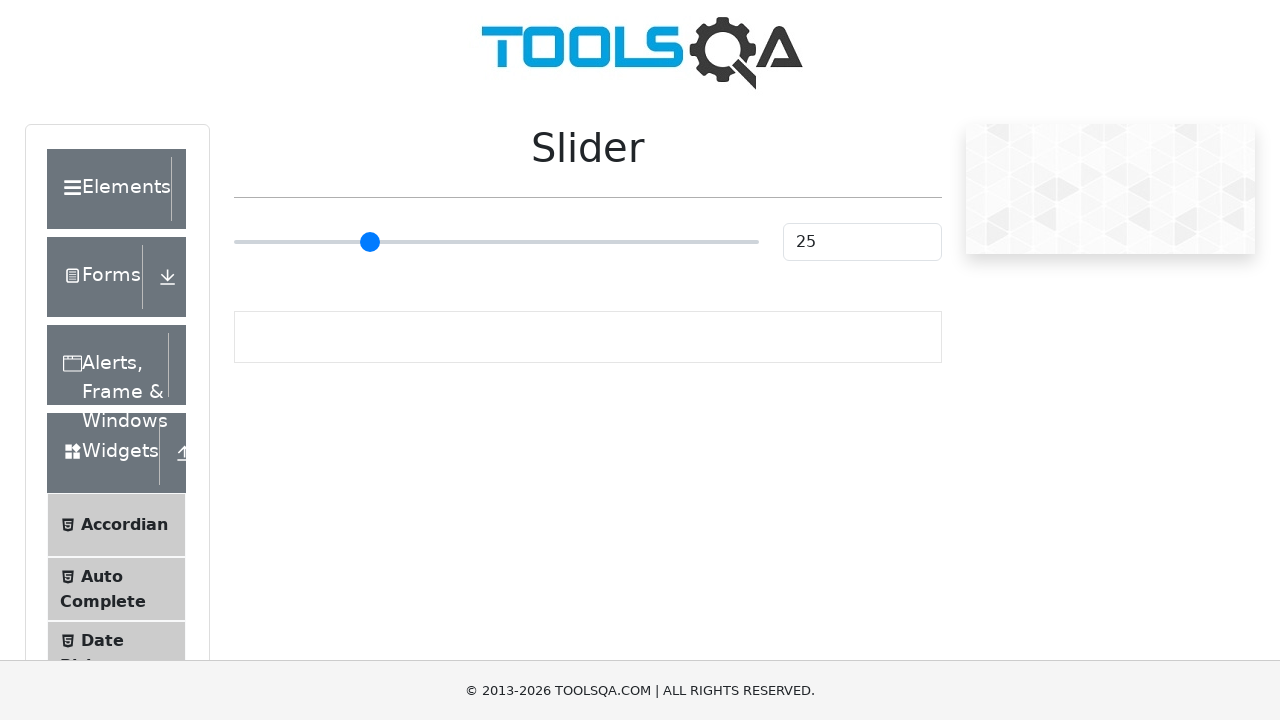

Located slider input element
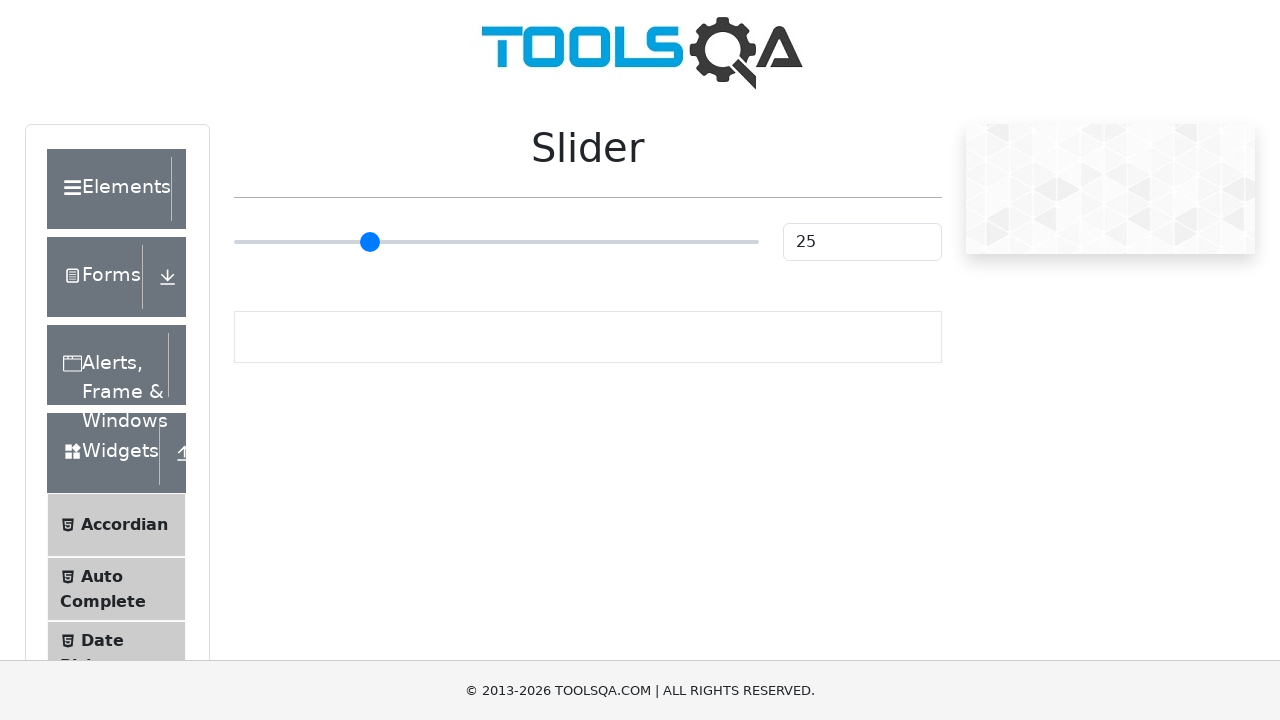

Retrieved slider bounding box coordinates
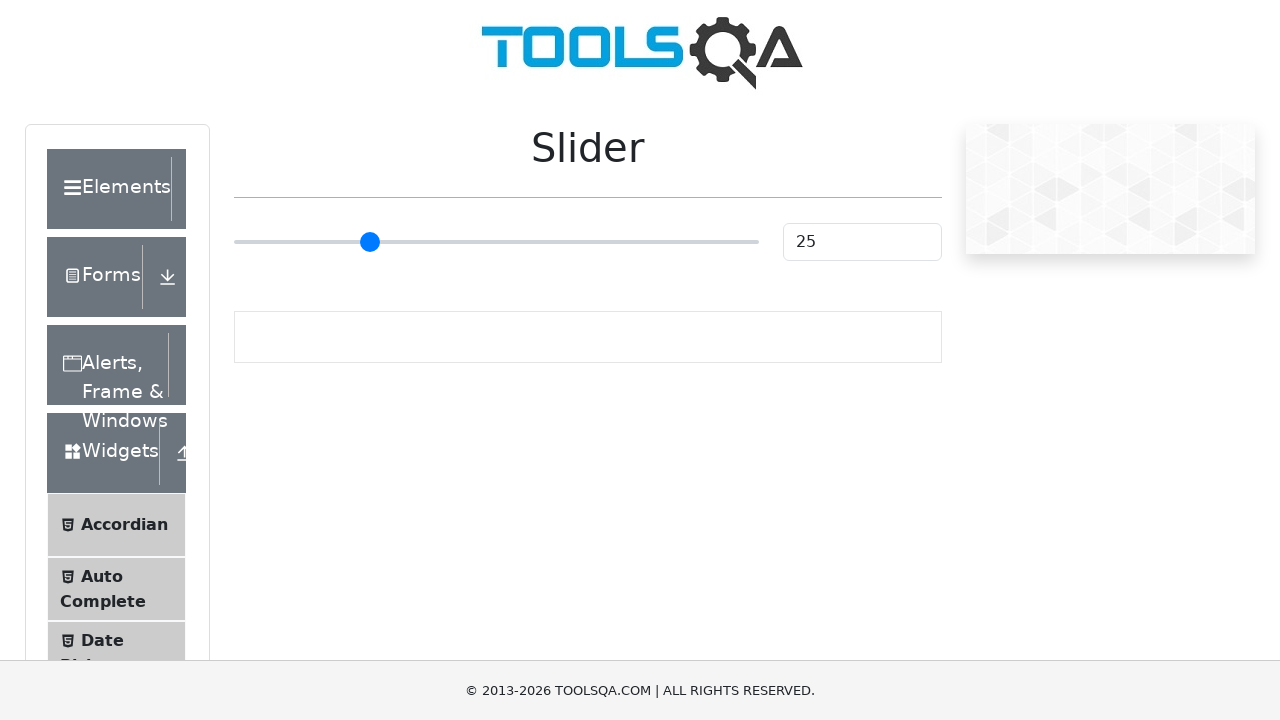

Clicked slider at offset position to change slider value at (546, 242)
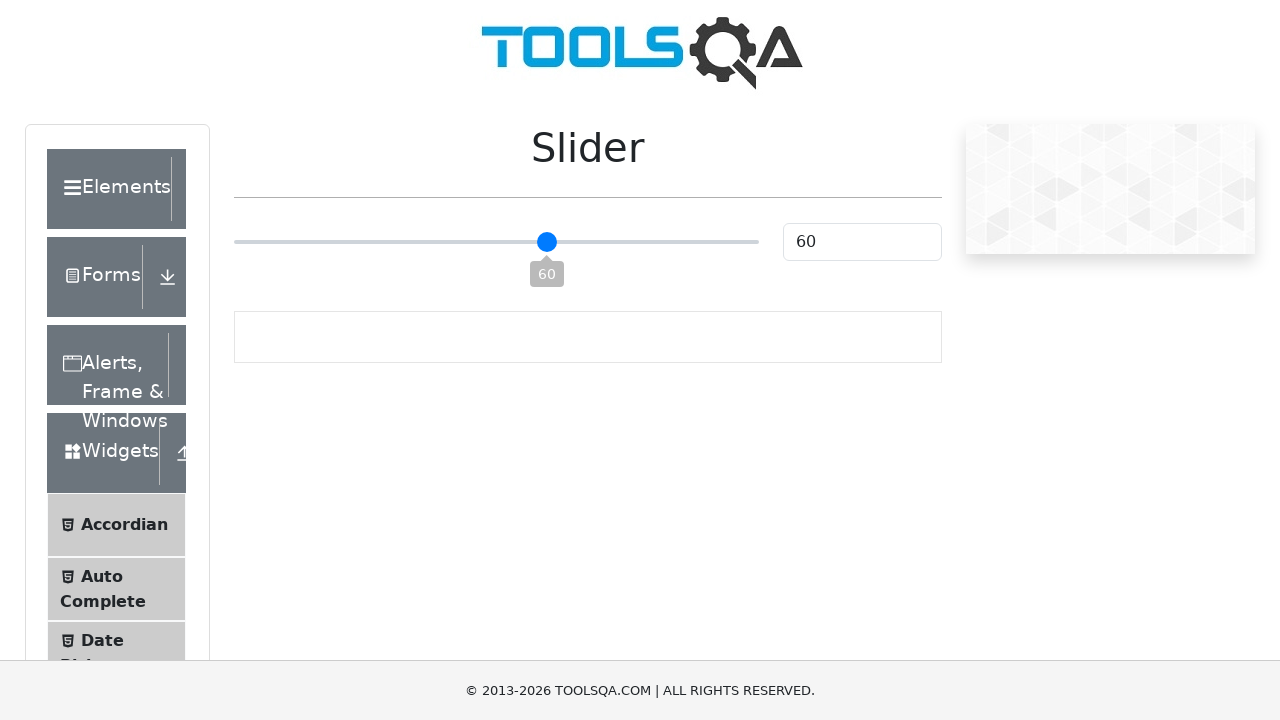

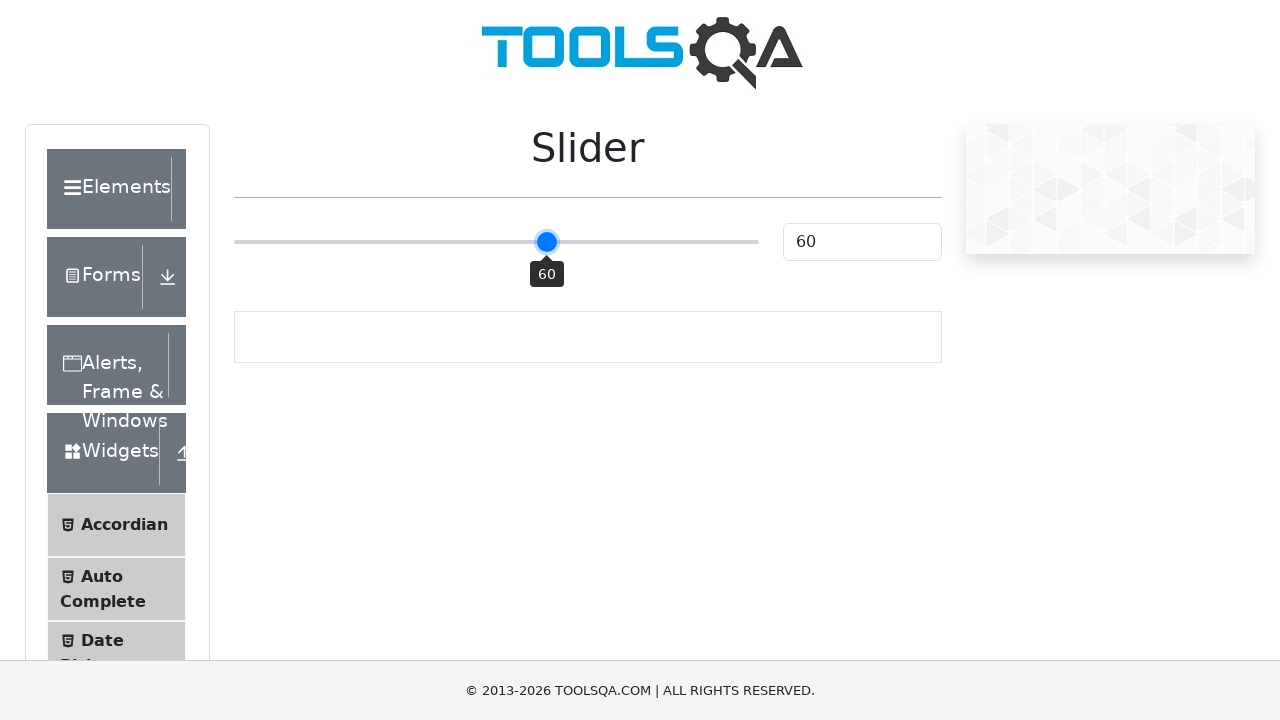